Tests dropdown selection functionality by selecting currency options using different methods (by index, visible text, and value)

Starting URL: https://rahulshettyacademy.com/dropdownsPractise/

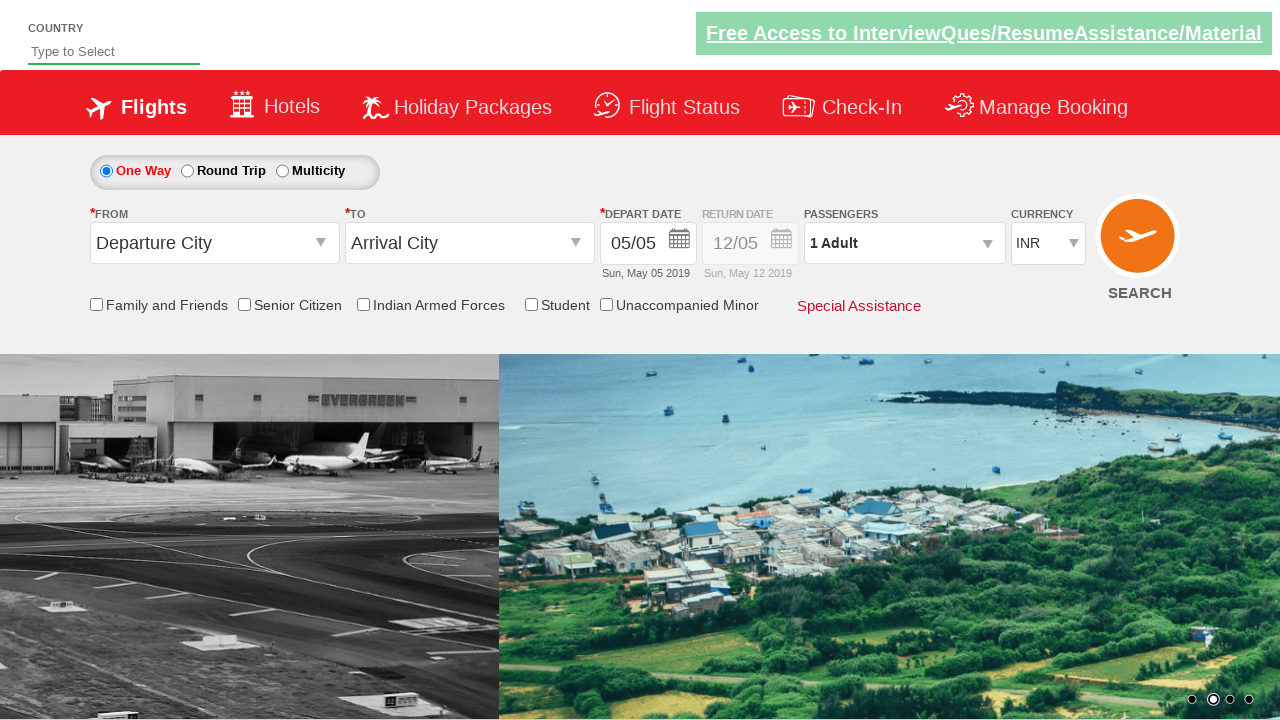

Located currency dropdown element
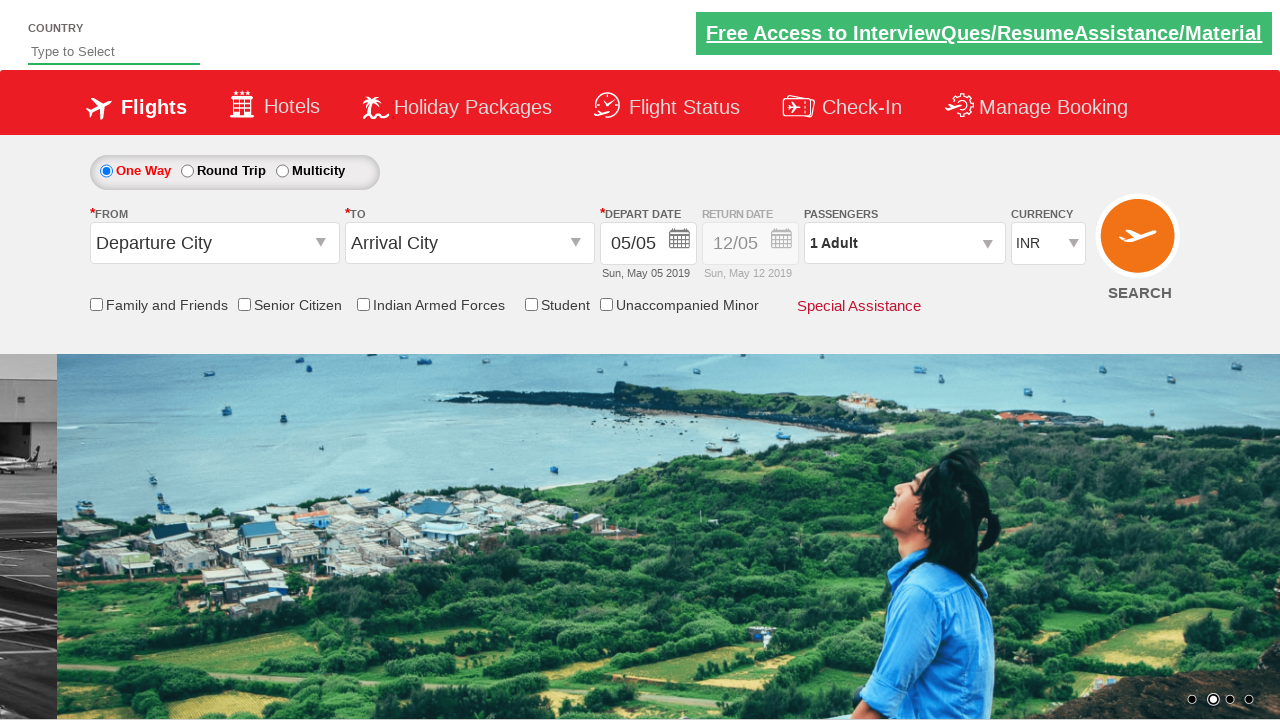

Selected currency dropdown option by index 3 on #ctl00_mainContent_DropDownListCurrency
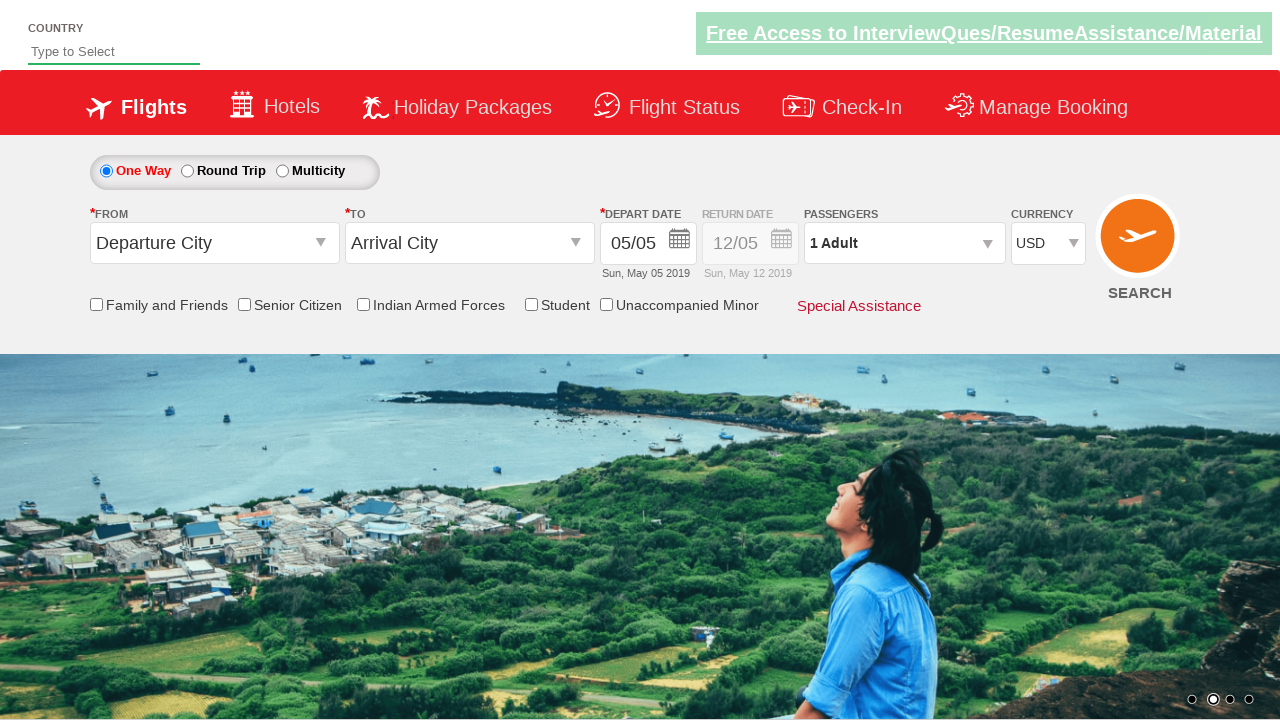

Selected currency dropdown option with visible text 'INR' on #ctl00_mainContent_DropDownListCurrency
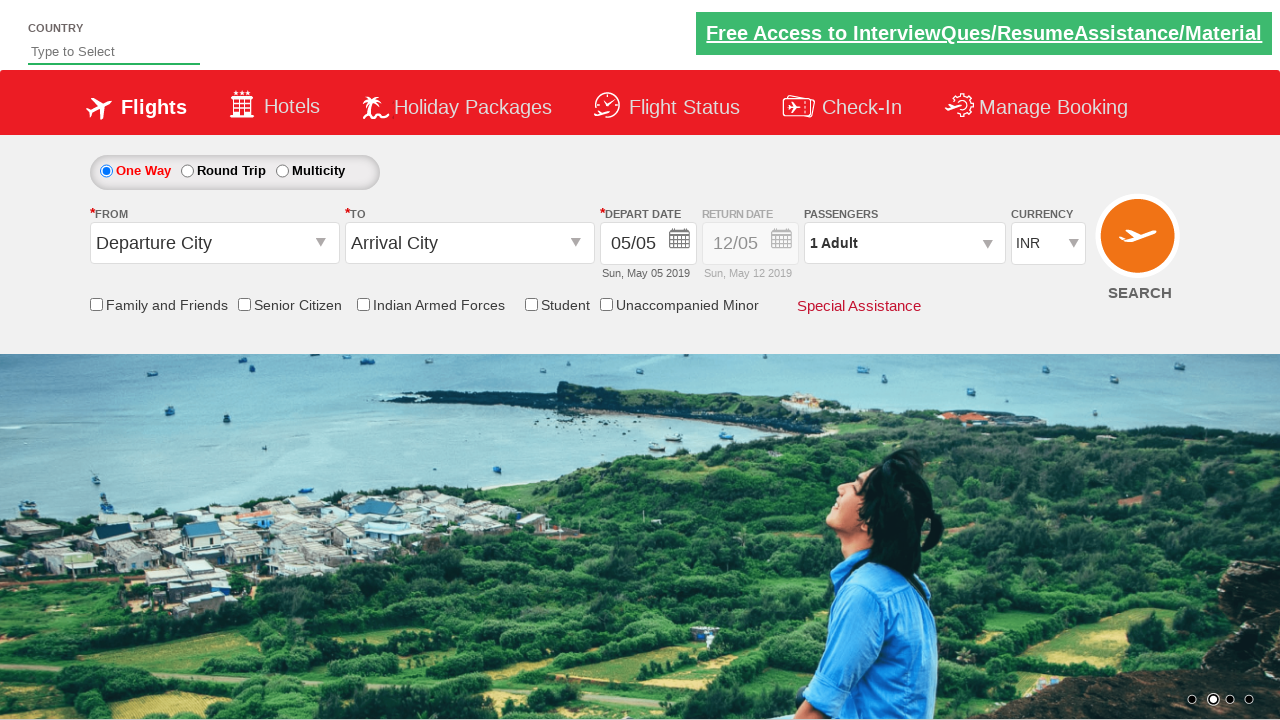

Selected currency dropdown option with value 'AED' on #ctl00_mainContent_DropDownListCurrency
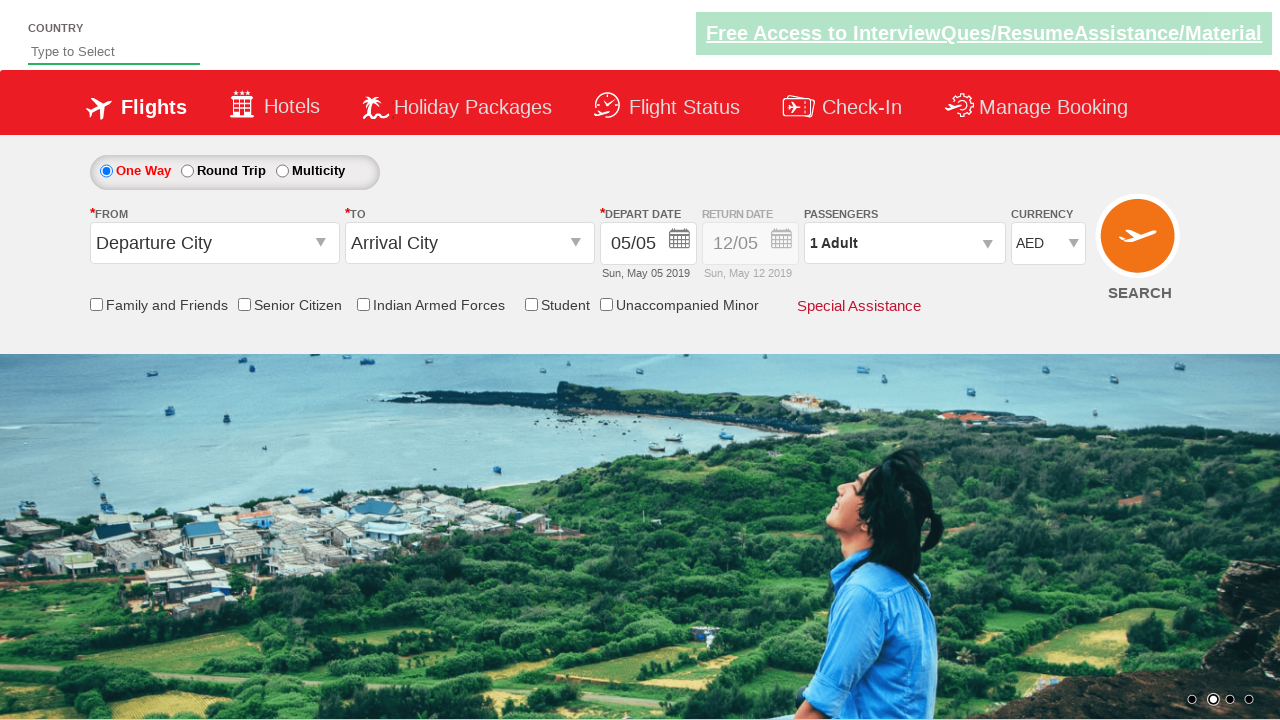

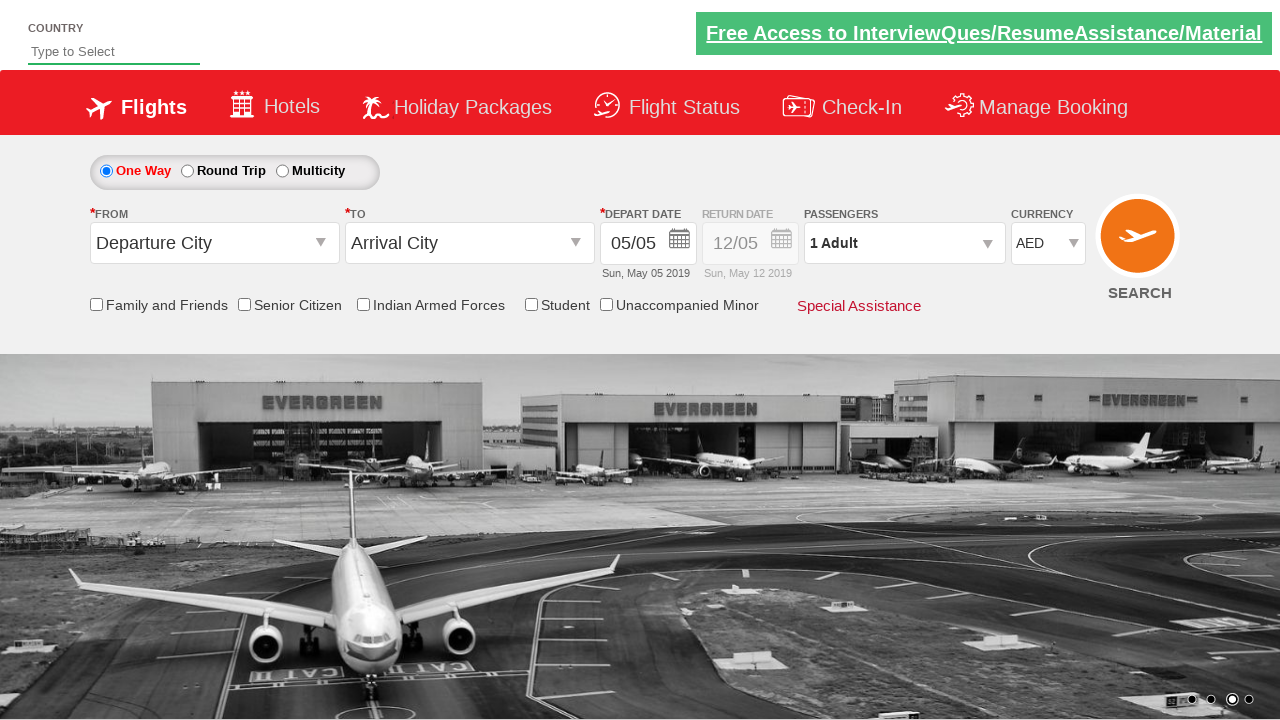